Tests the DemoQA Elements Text Box form by navigating to the Elements section, clicking on Text Box, filling in personal details (name, email, addresses), and submitting the form.

Starting URL: https://demoqa.com

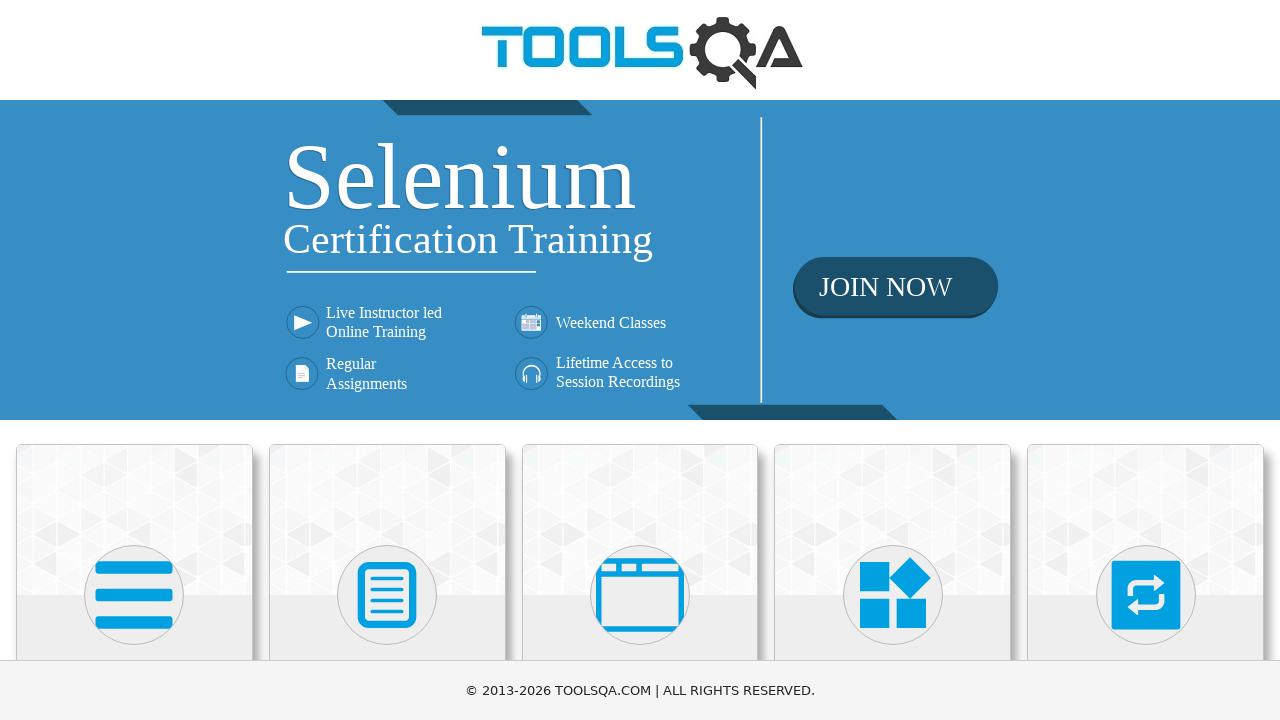

Scrolled window down 400px to view cards
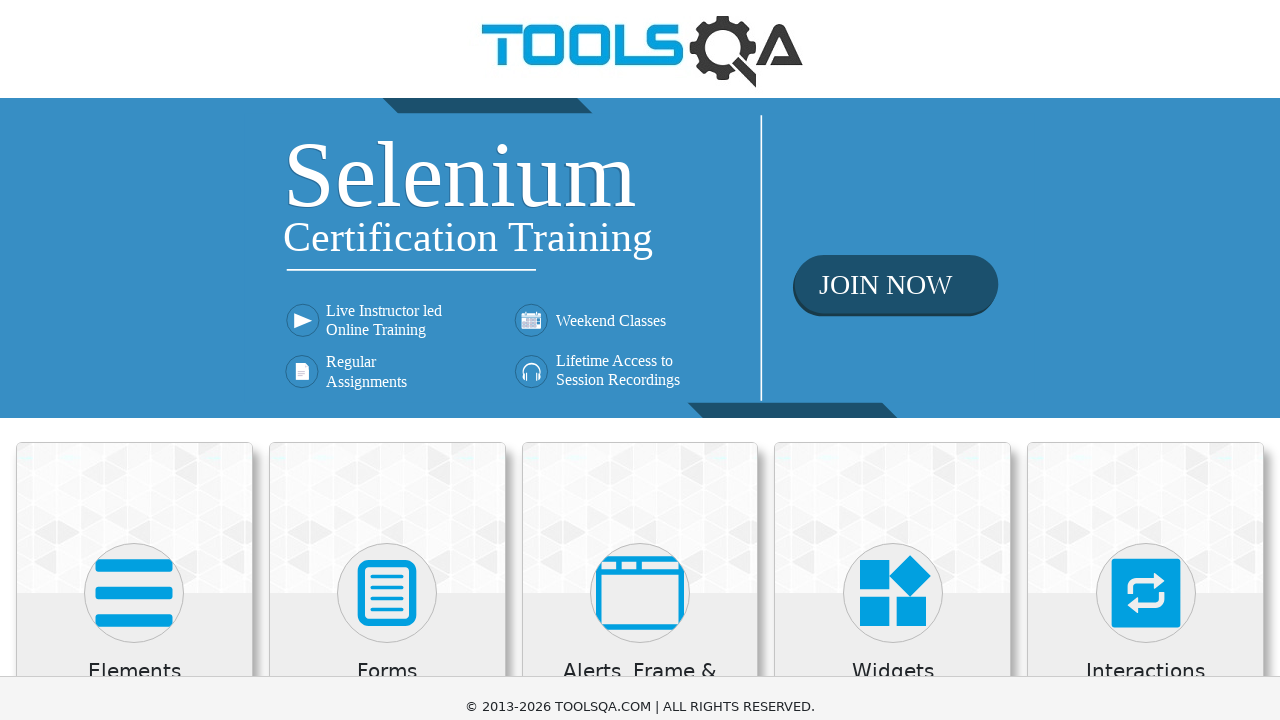

Clicked on Elements card at (134, 244) on xpath=//div[@class='card mt-4 top-card'][.='Elements']
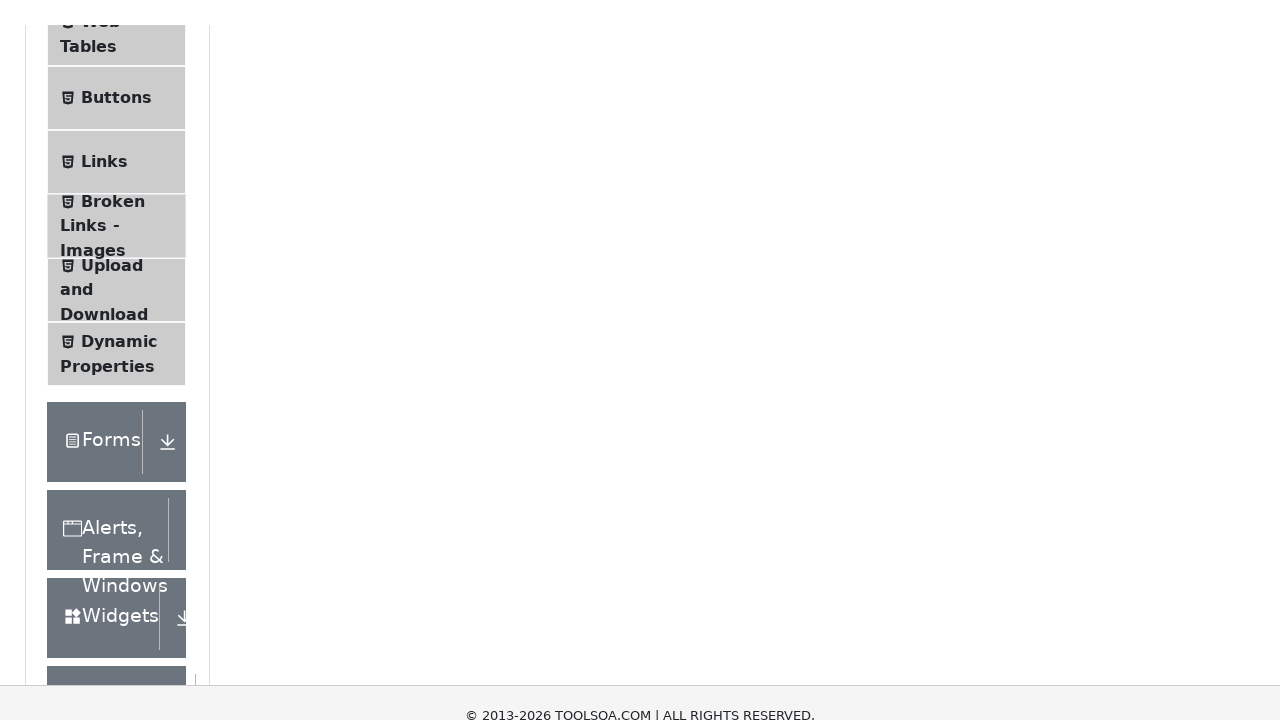

Elements page loaded and Elements header is visible
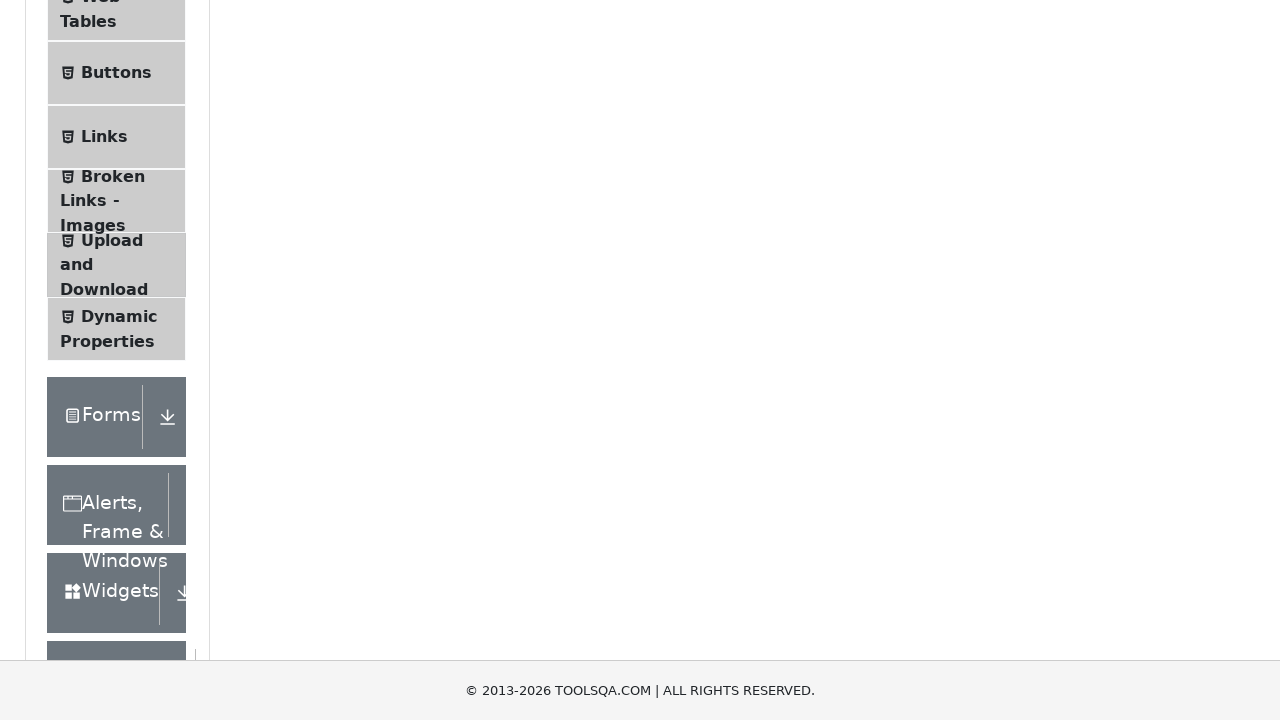

Clicked on Text Box button in the sidebar at (119, 261) on xpath=//span[contains(text(),'Text Box')]
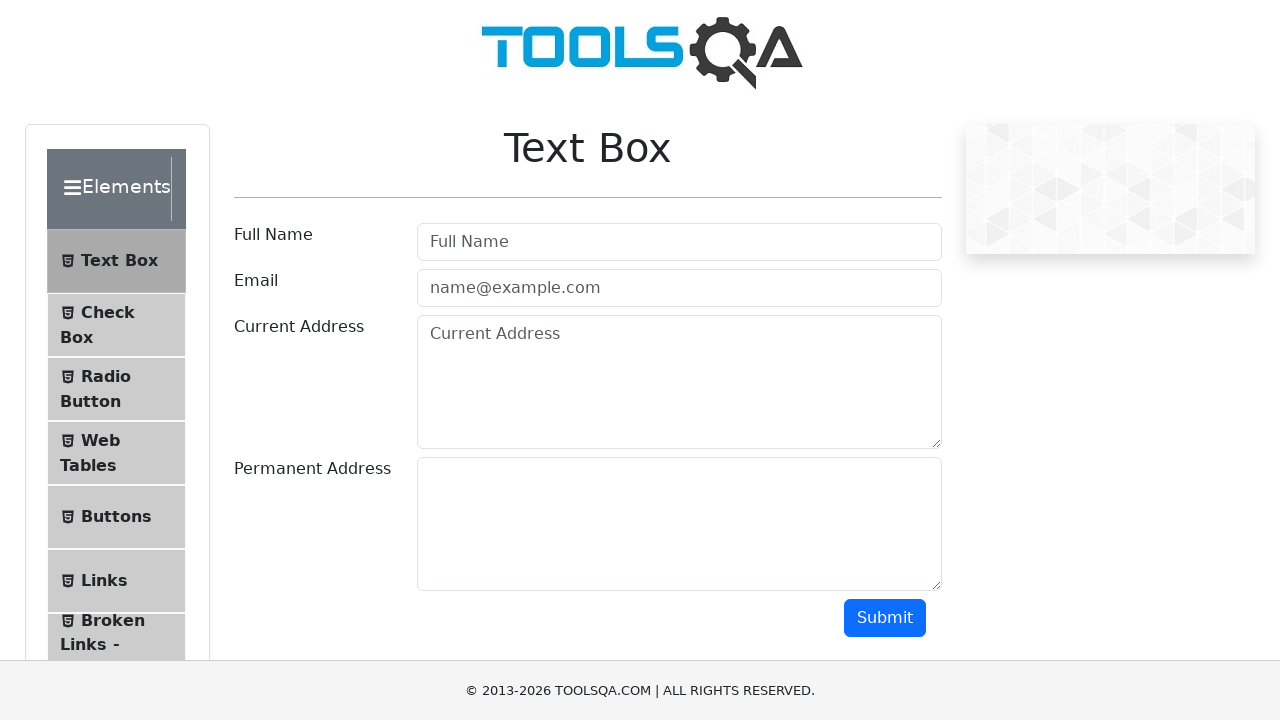

Text Box page loaded and heading is visible
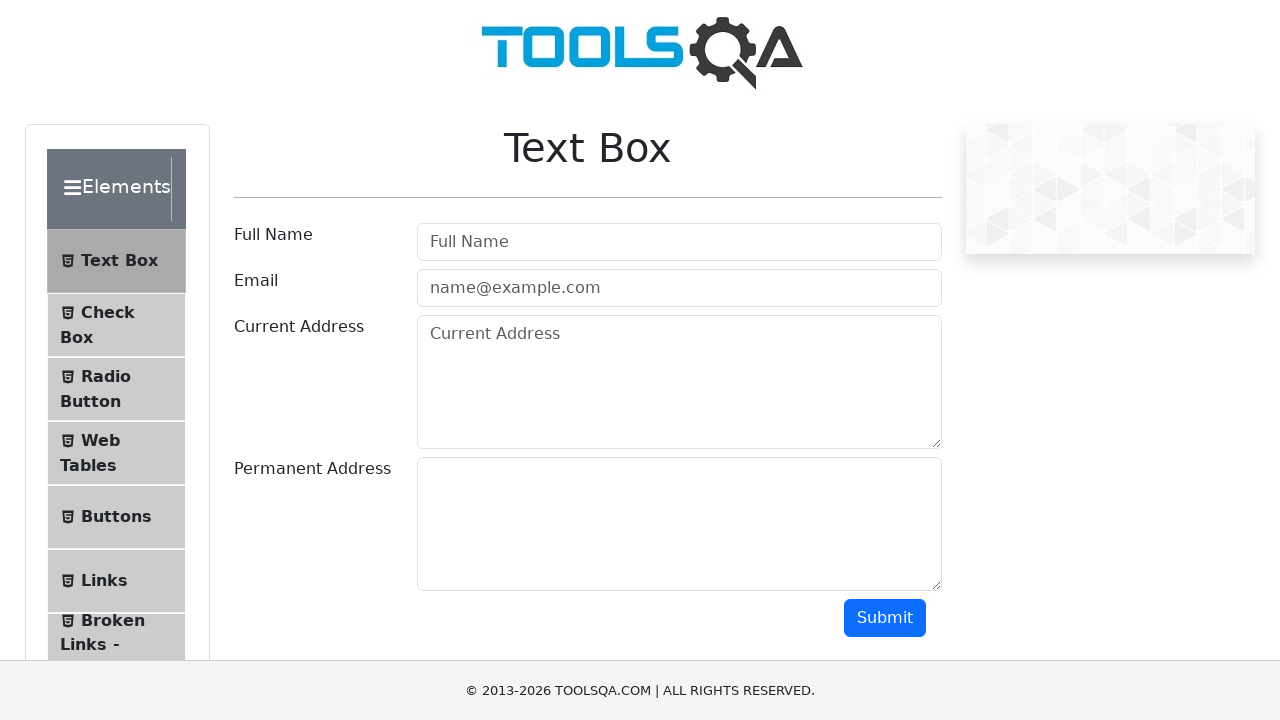

Filled Full Name field with 'John Peterson' on #userName
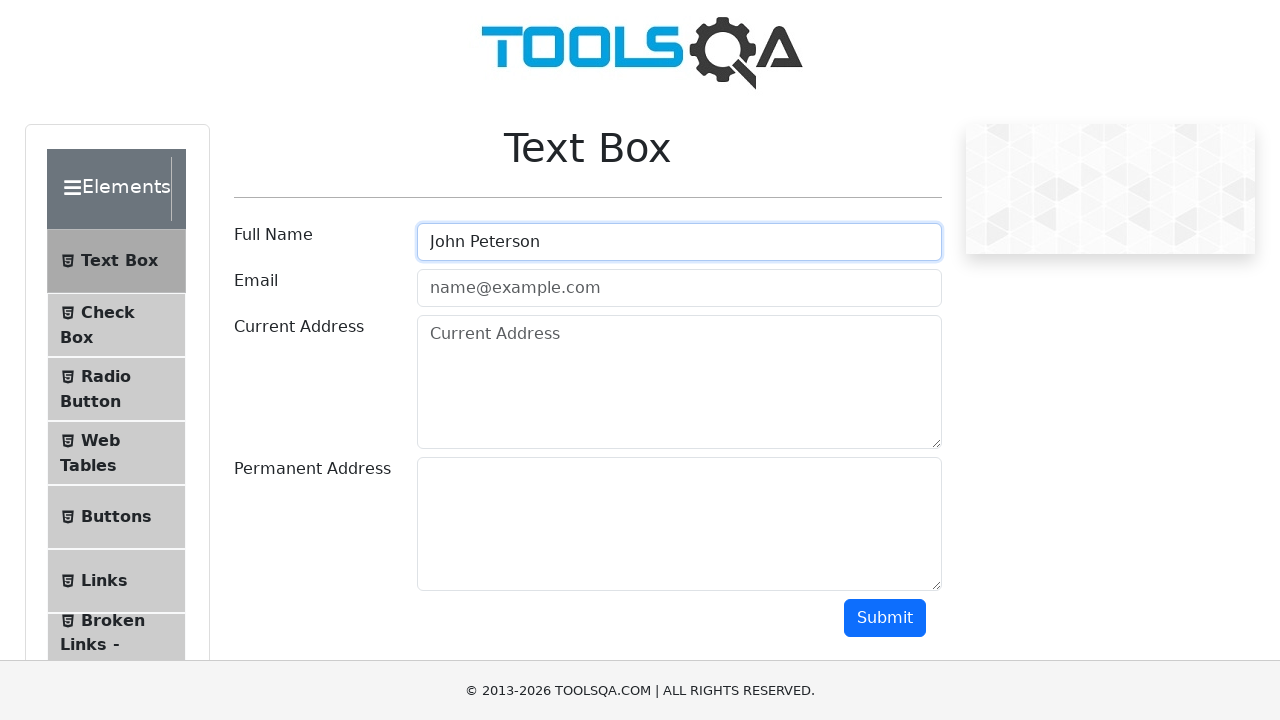

Filled Email field with 'john.peterson@testmail.com' on #userEmail
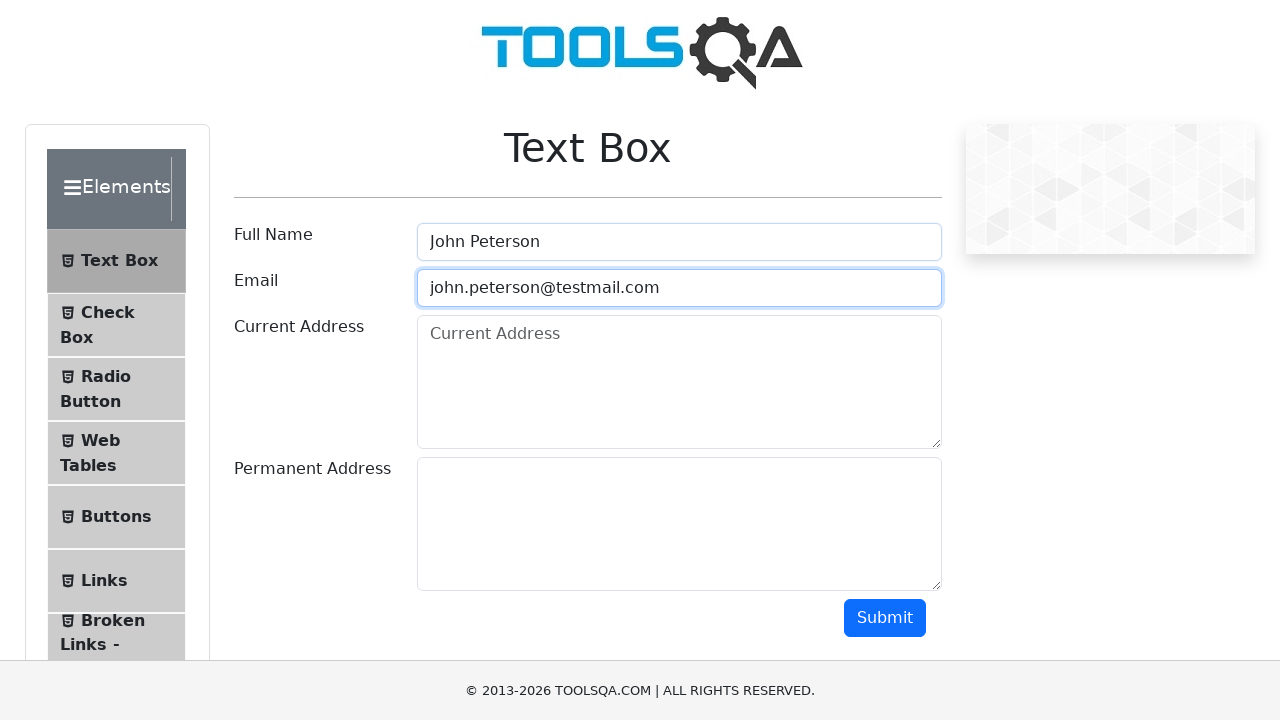

Filled Current Address field with '123 Main Street, Apt 4B, New York' on textarea#currentAddress
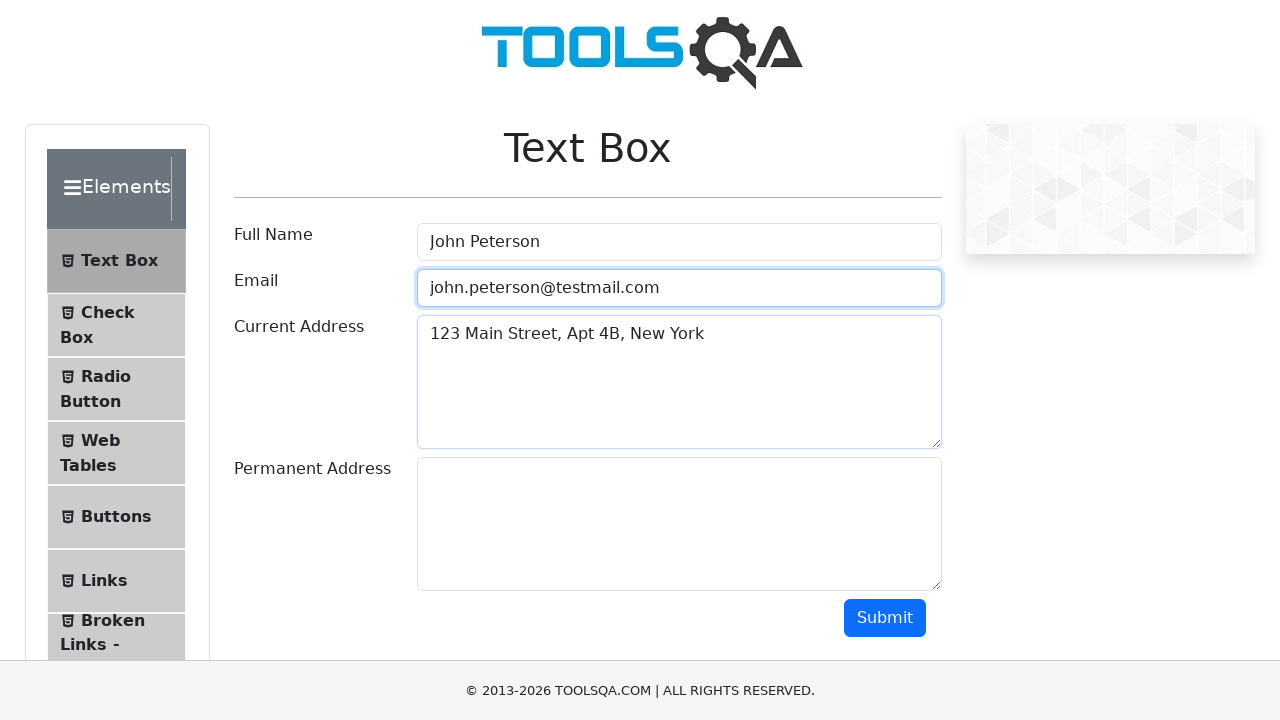

Filled Permanent Address field with '456 Oak Avenue, Suite 100, Los Angeles' on textarea#permanentAddress
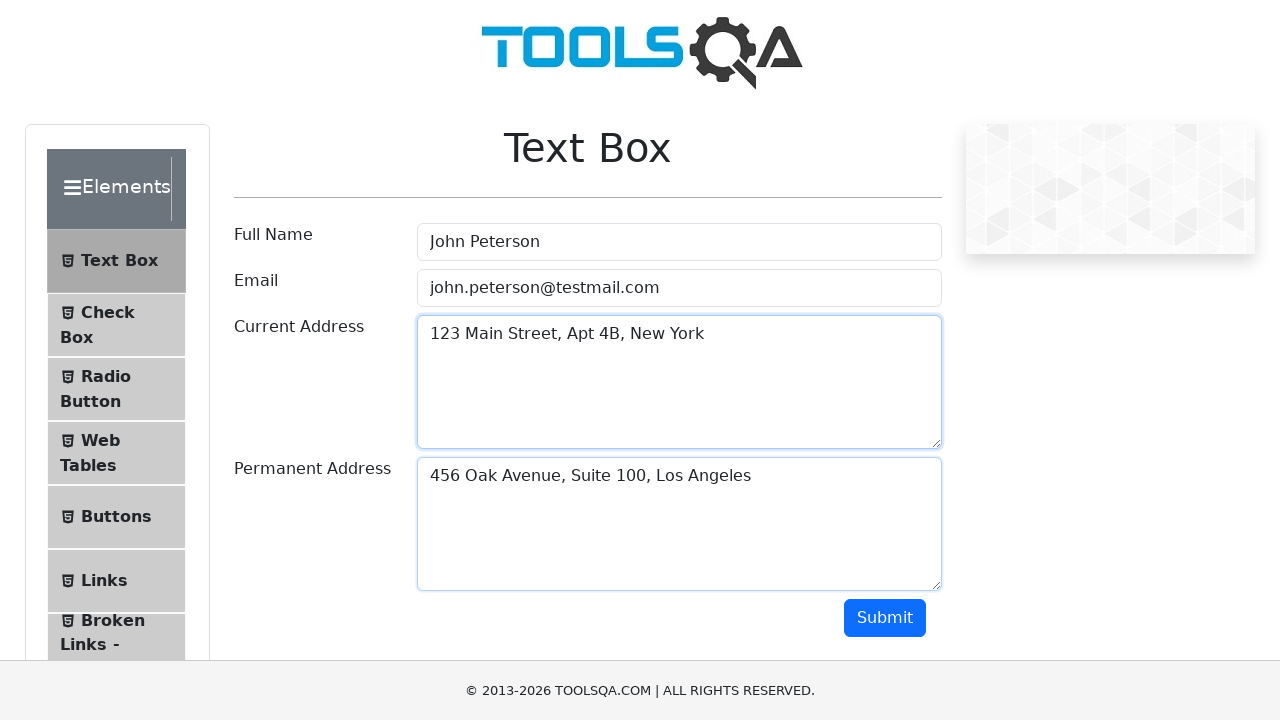

Scrolled window down 400px to view submit button
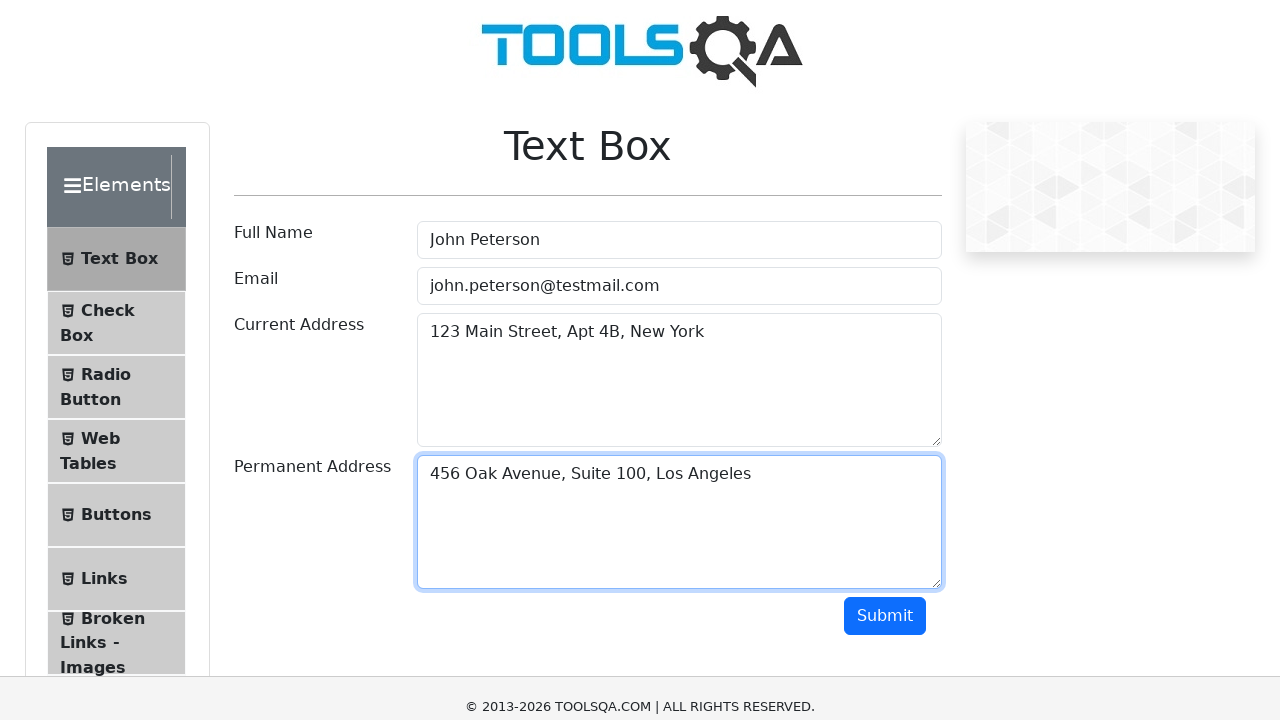

Clicked Submit button to submit the form at (885, 218) on button#submit
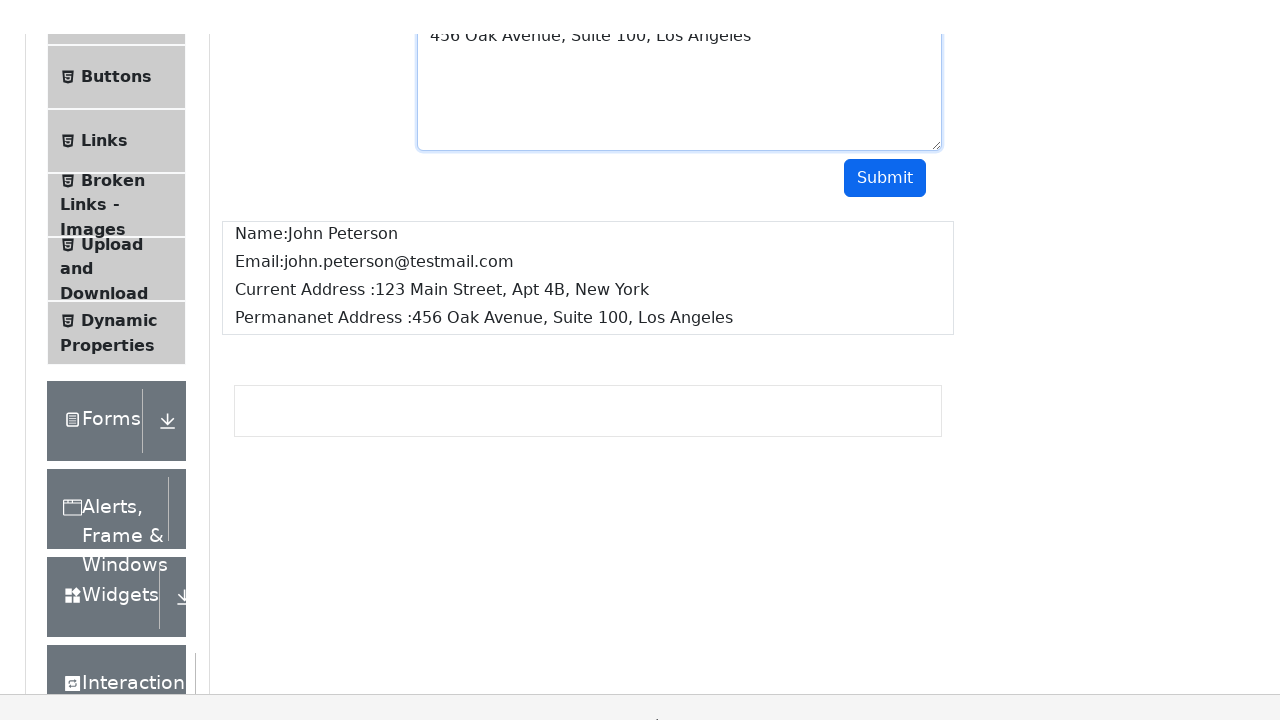

Form submission completed and output is displayed
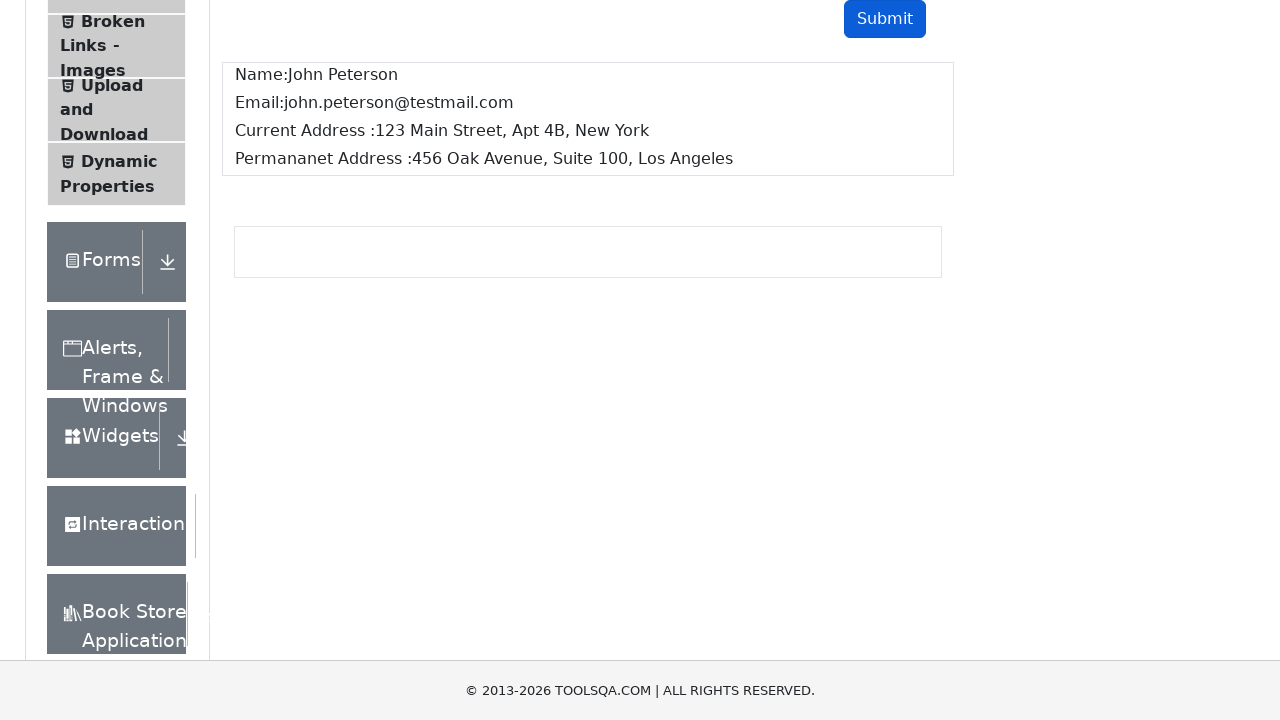

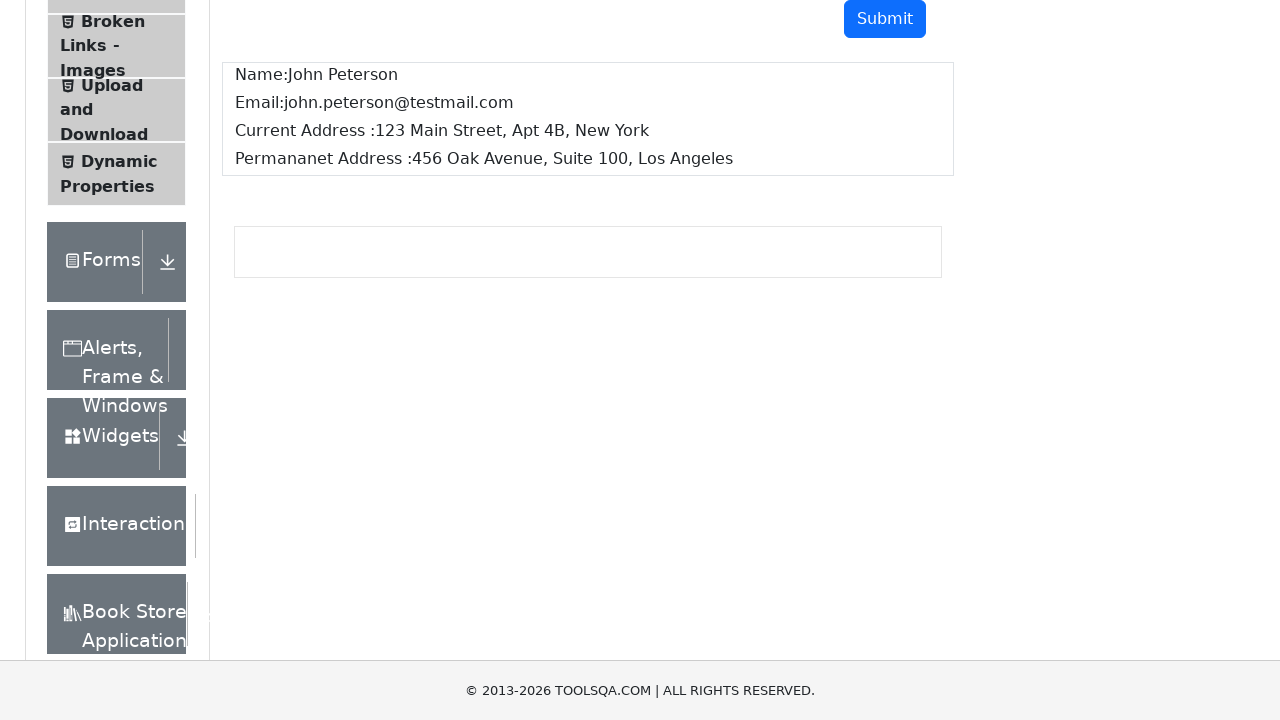